Tests keyboard input events by sending key combinations including Shift+N and Ctrl+A+C to demonstrate keyboard interactions

Starting URL: https://www.training-support.net/selenium/input-events

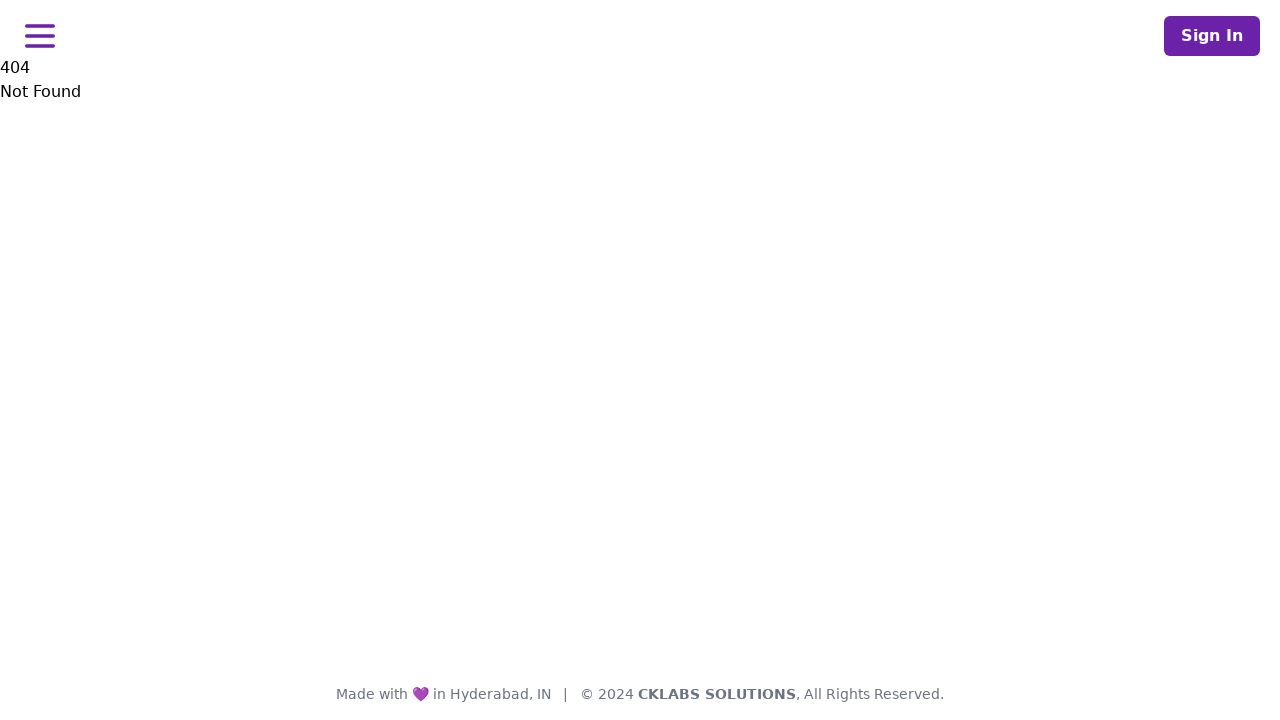

Pressed Shift+N key combination
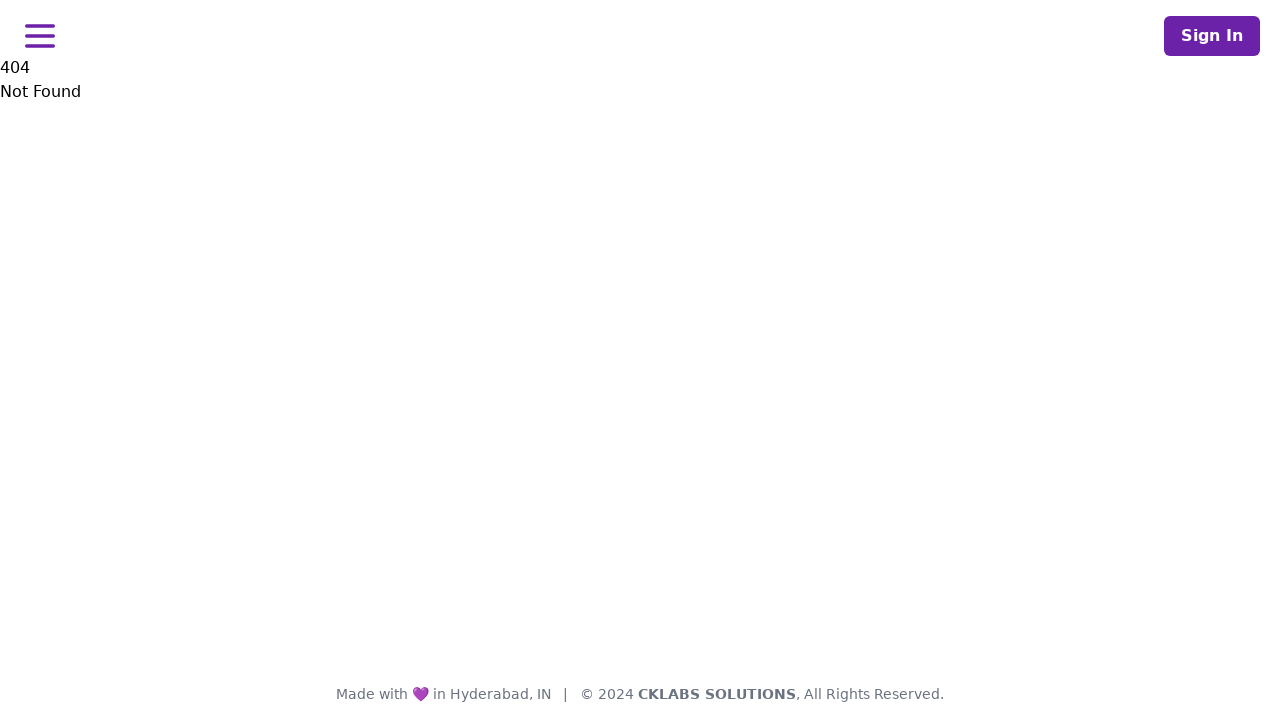

Waited 1000ms for keyboard action to register
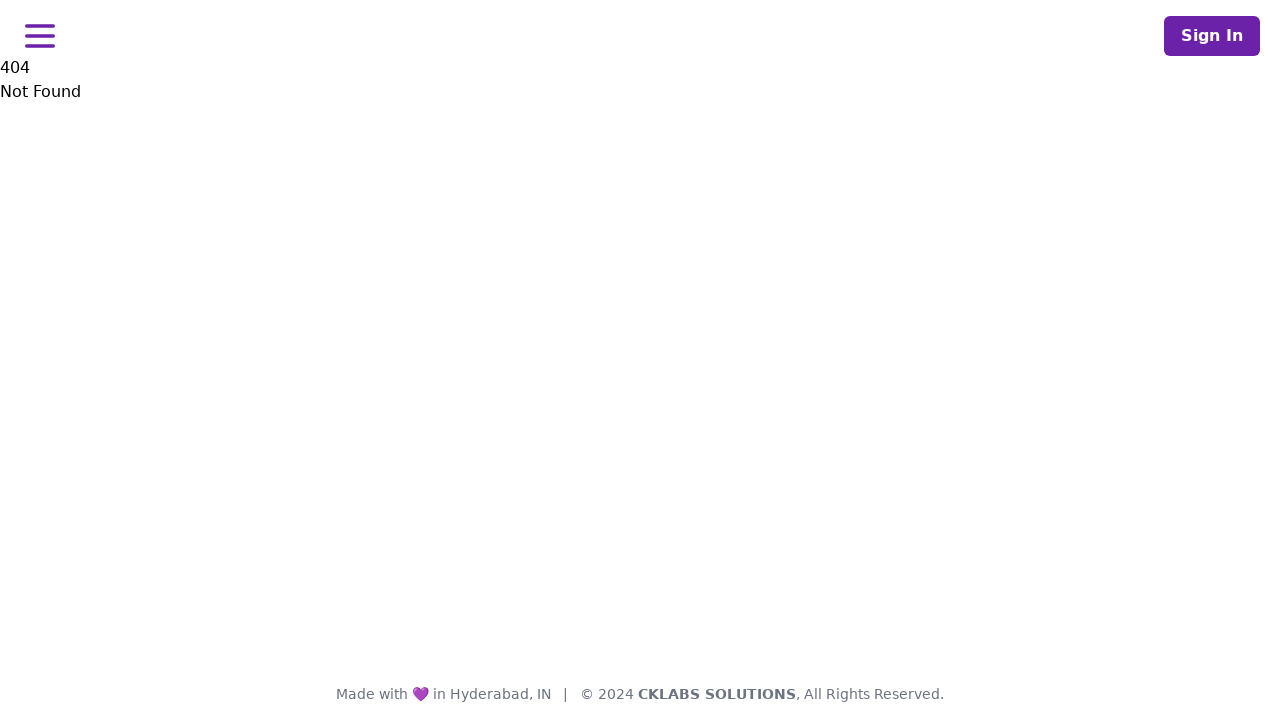

Pressed Control key down
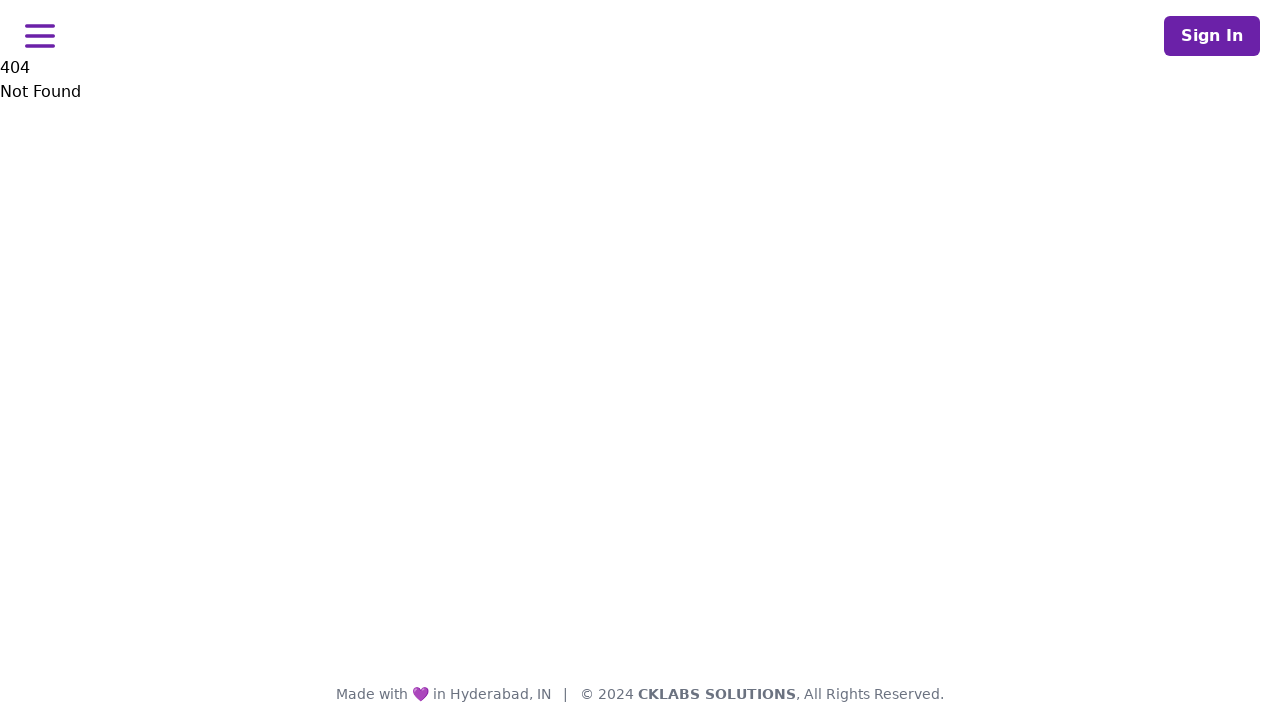

Pressed 'a' key while Control held (Ctrl+A)
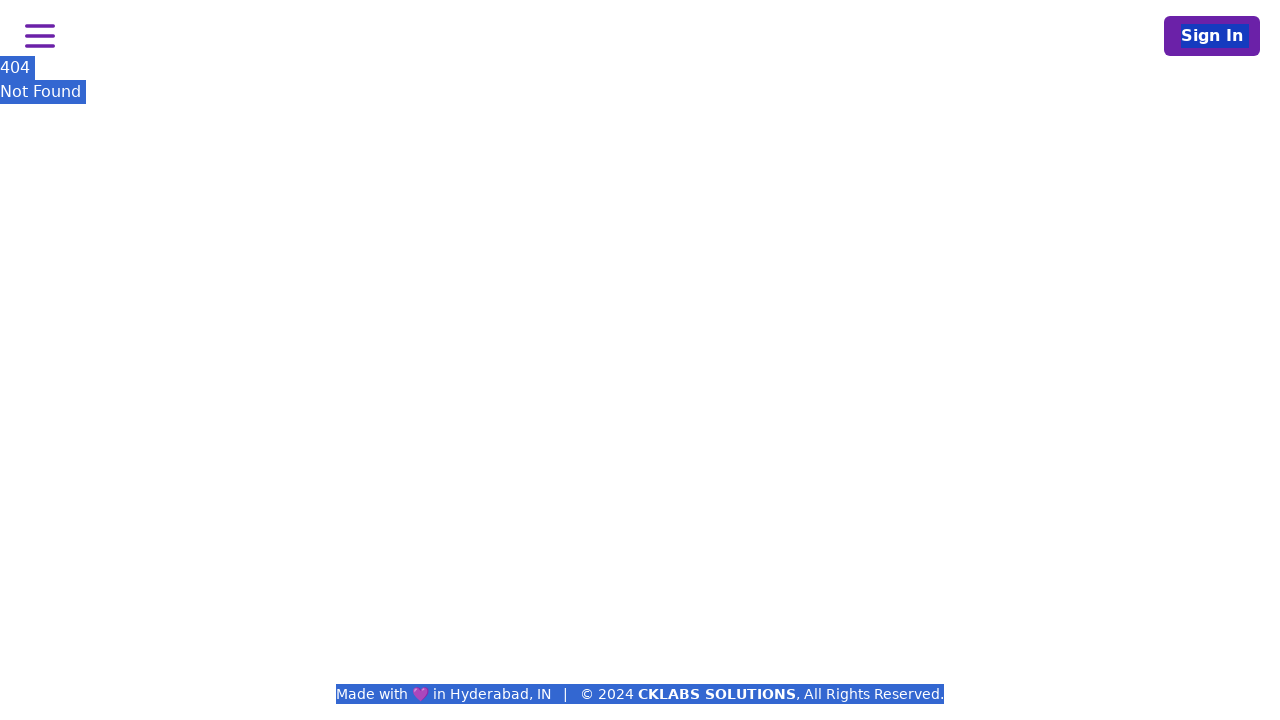

Pressed 'c' key while Control held (Ctrl+C)
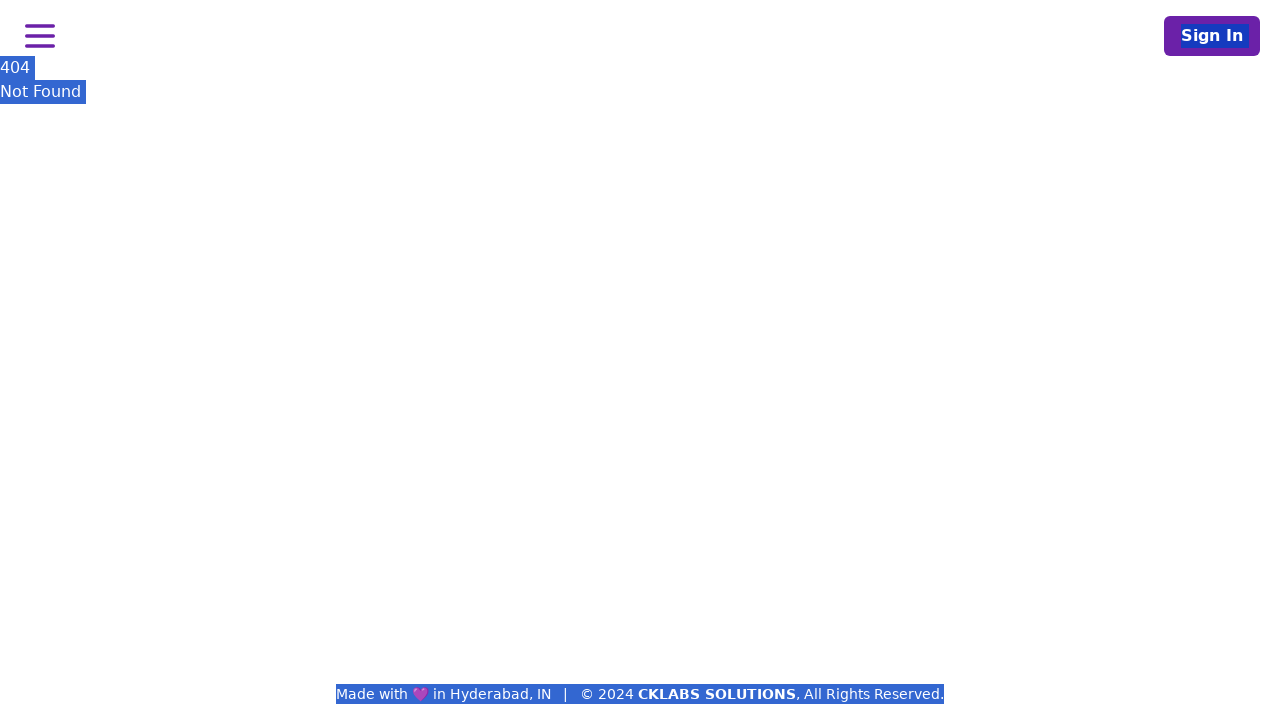

Released Control key
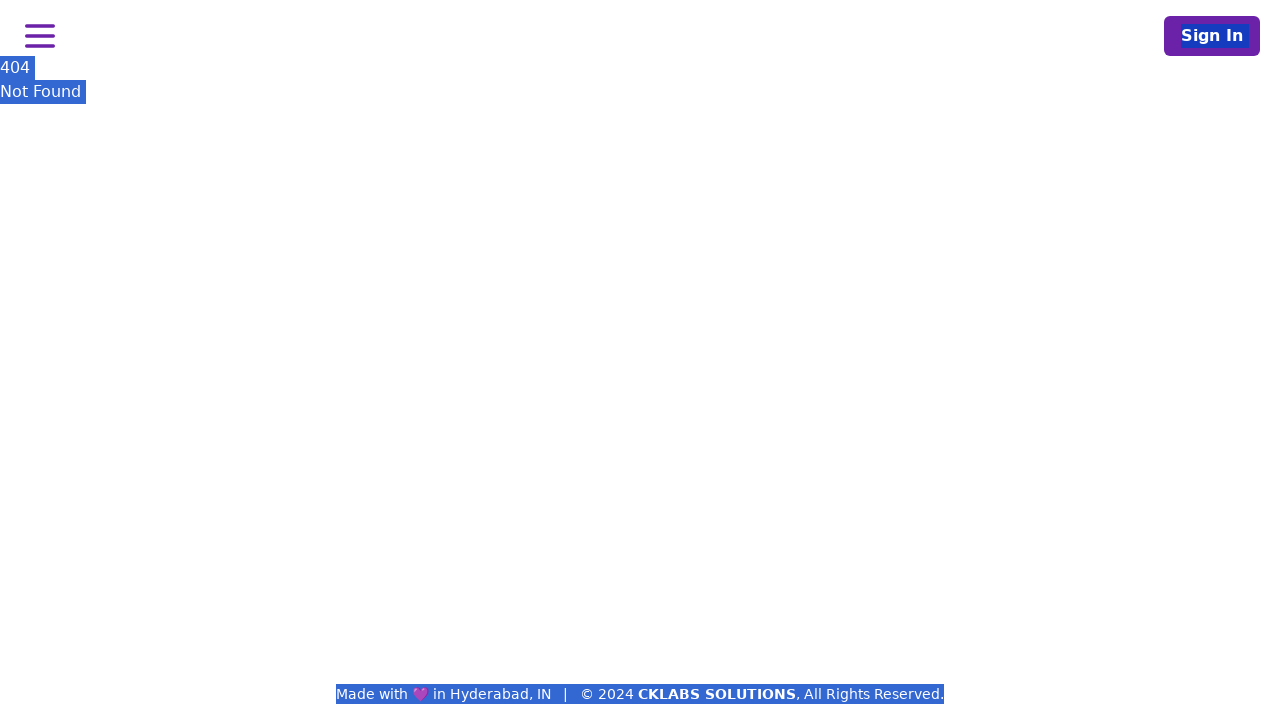

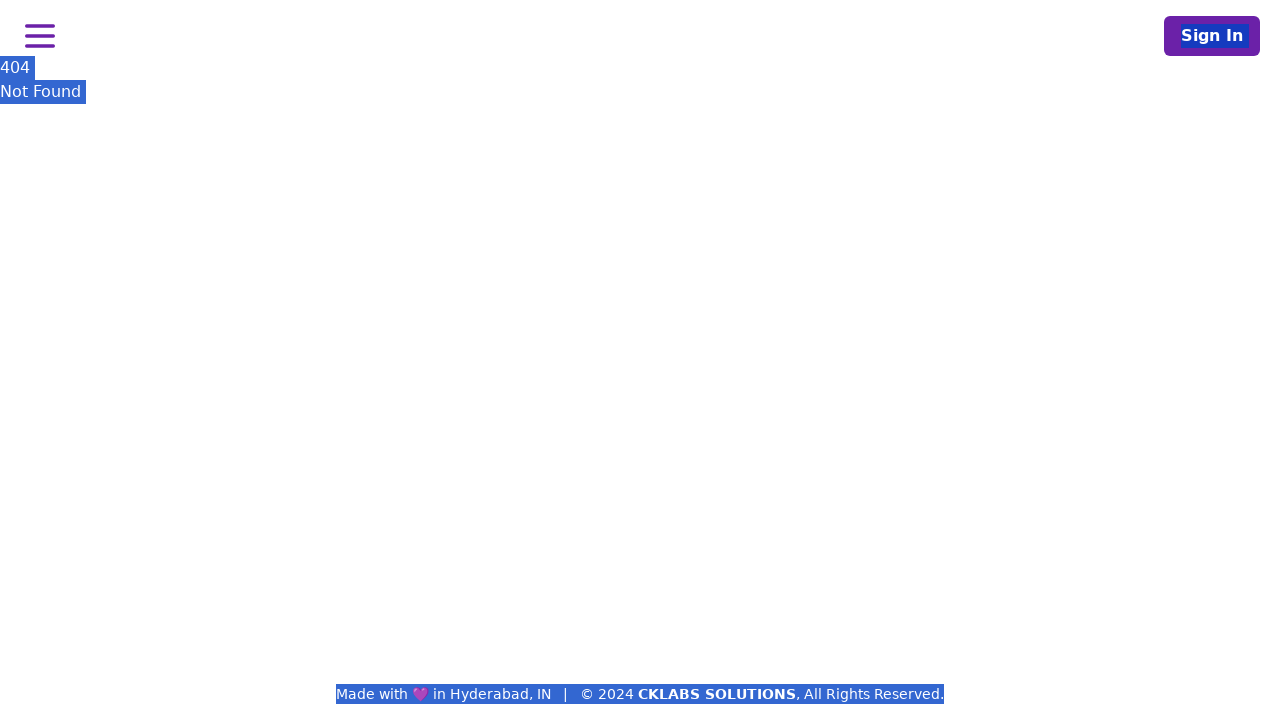